Tests the furniture category price filtering functionality by navigating to Furniture section, applying a price range filter (40-200), verifying products are found, clicking on the first product, and verifying the product price is within the specified range.

Starting URL: https://www.testotomasyonu.com/

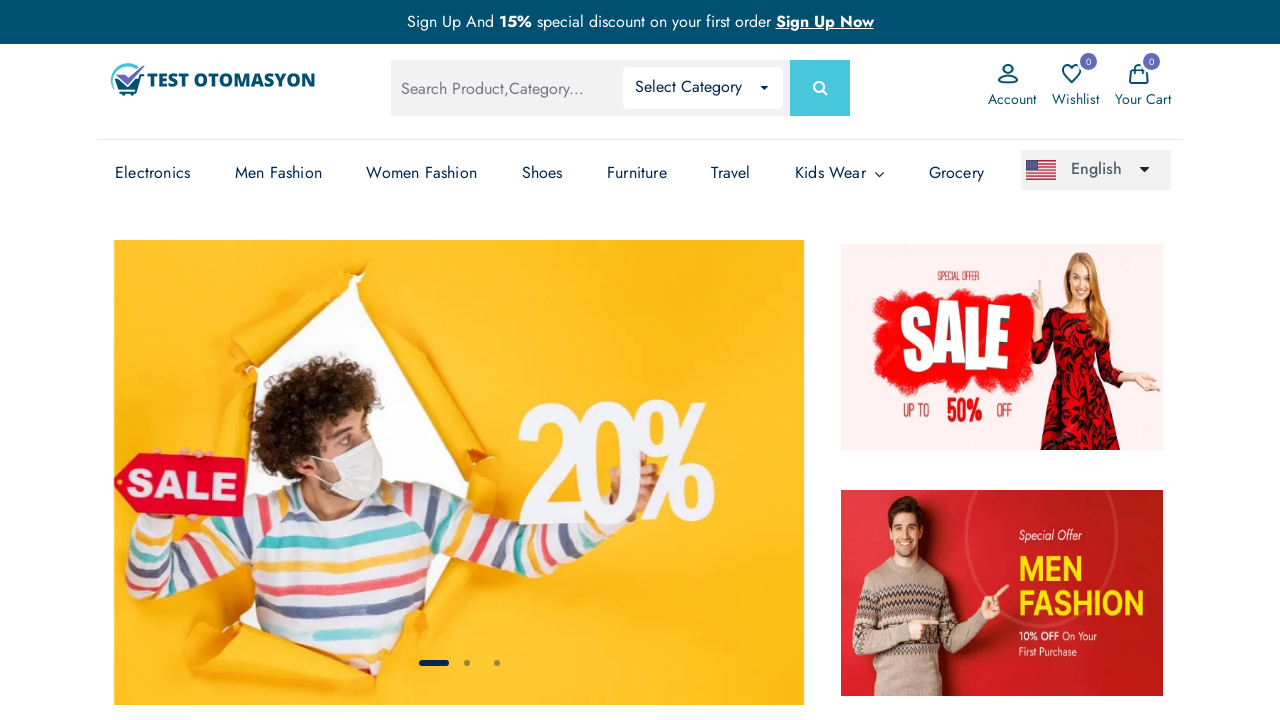

Refreshed the page
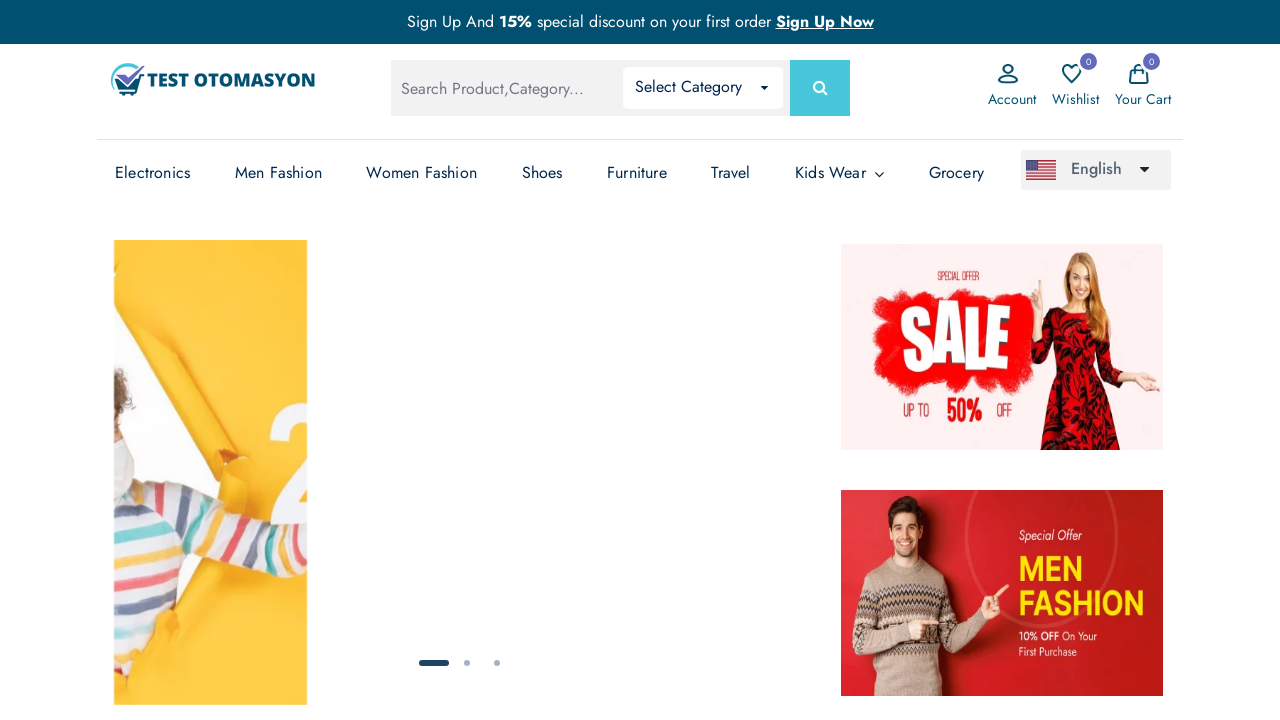

Clicked on Furniture category link at (637, 173) on (//*[@class='has-sub'])[5]
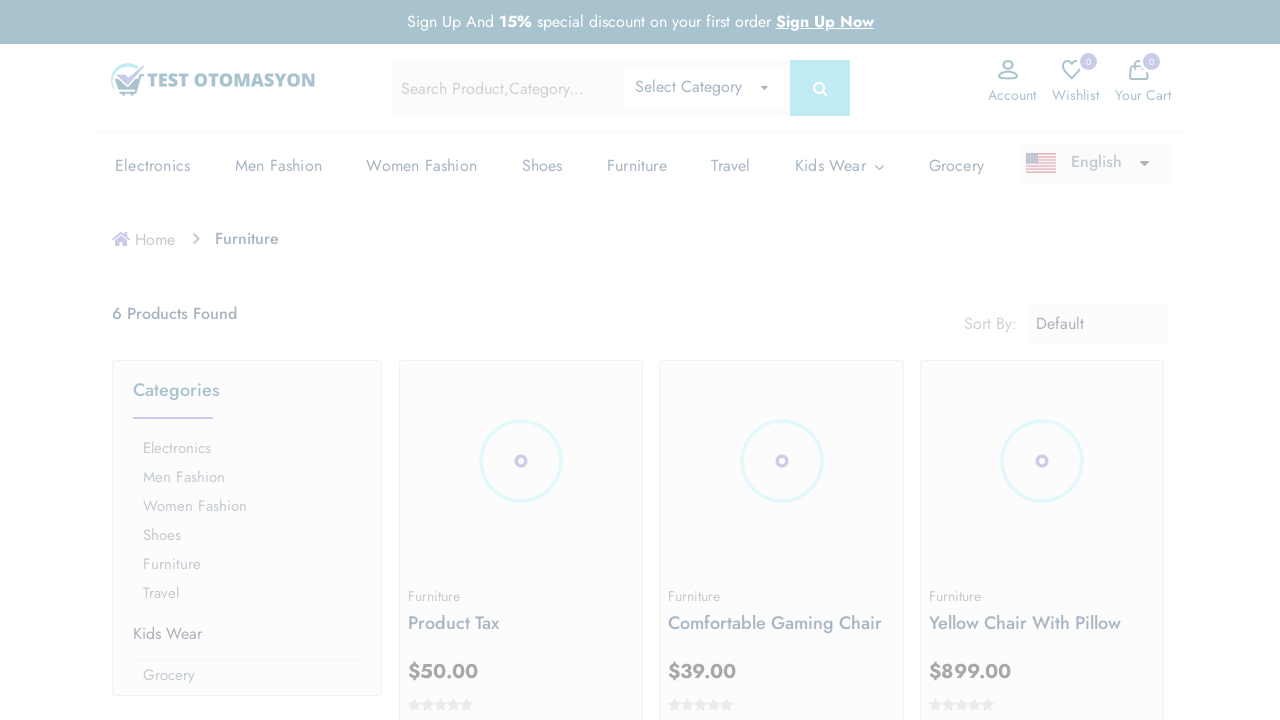

Cleared minimum price input field on (//input[@type='number'])[1]
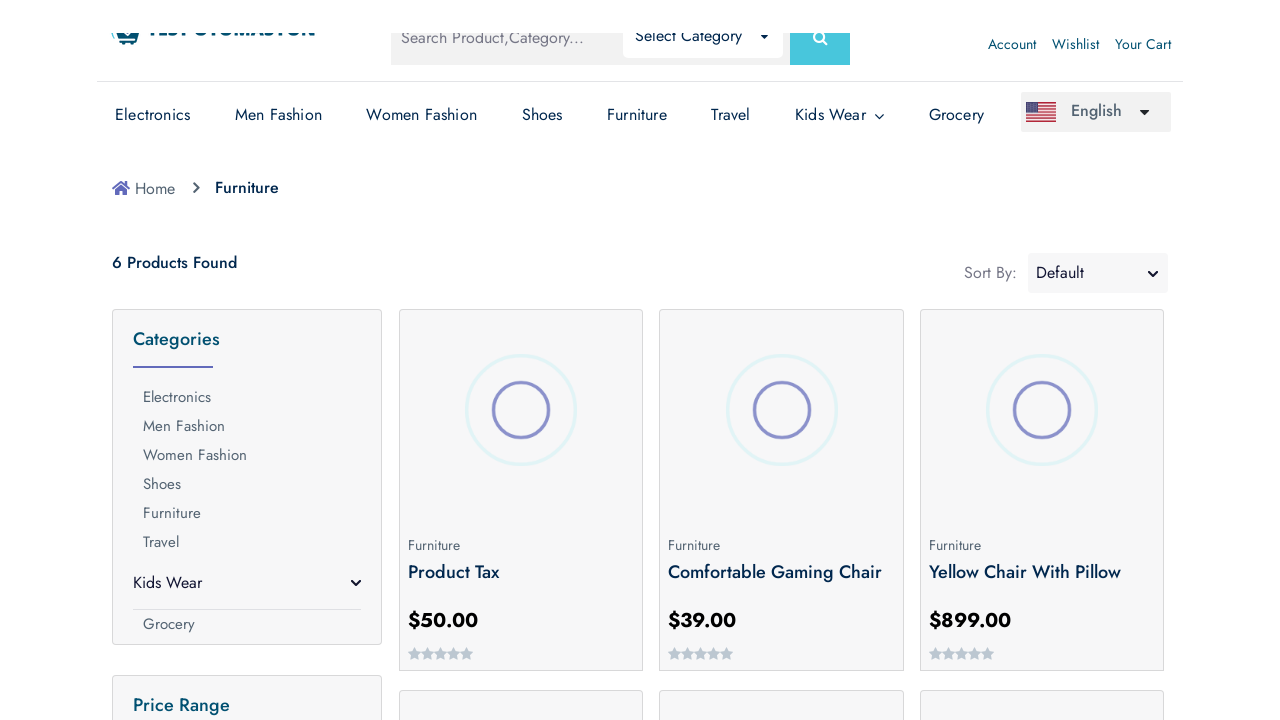

Filled minimum price filter with 40 on (//input[@type='number'])[1]
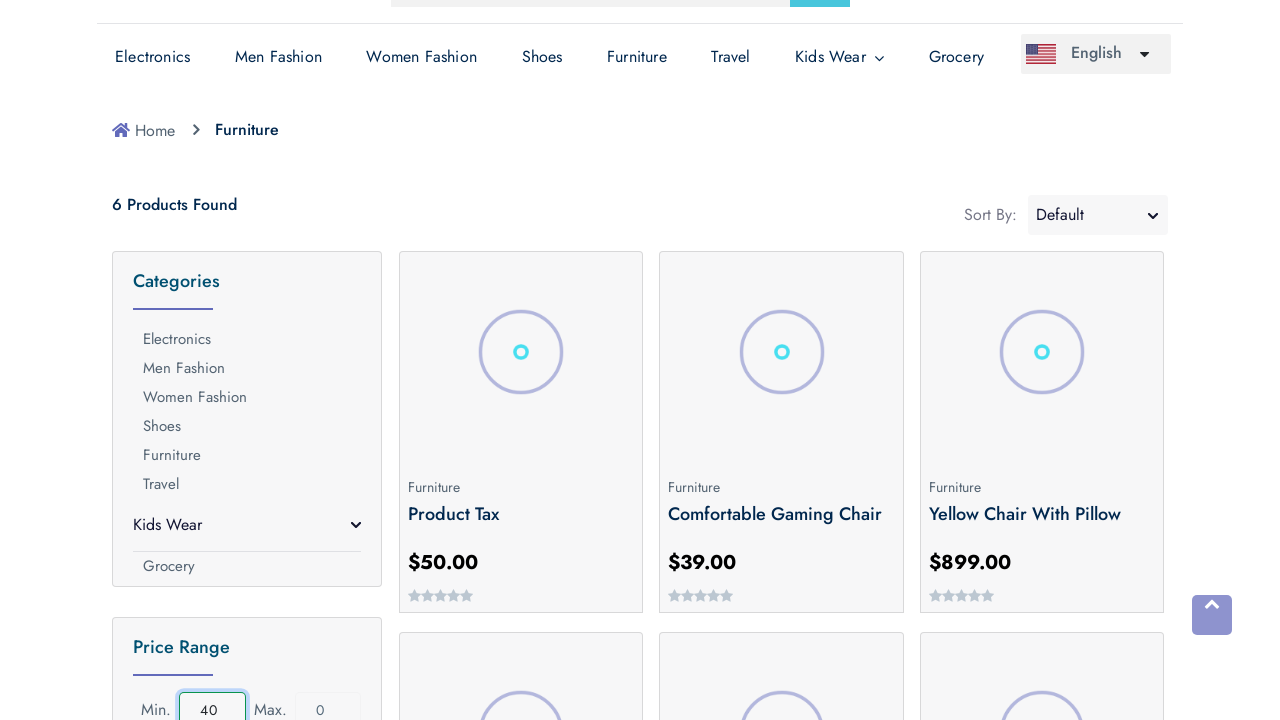

Cleared maximum price input field on (//input[@type='number'])[2]
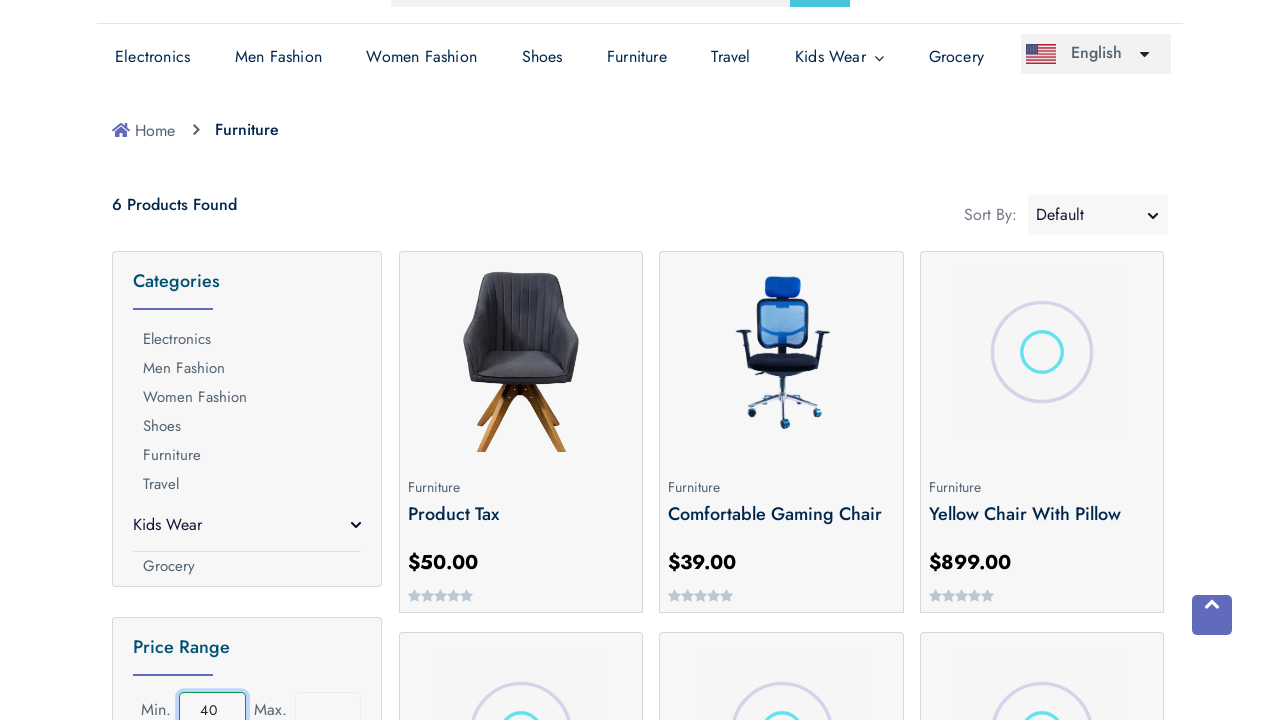

Filled maximum price filter with 200 on (//input[@type='number'])[2]
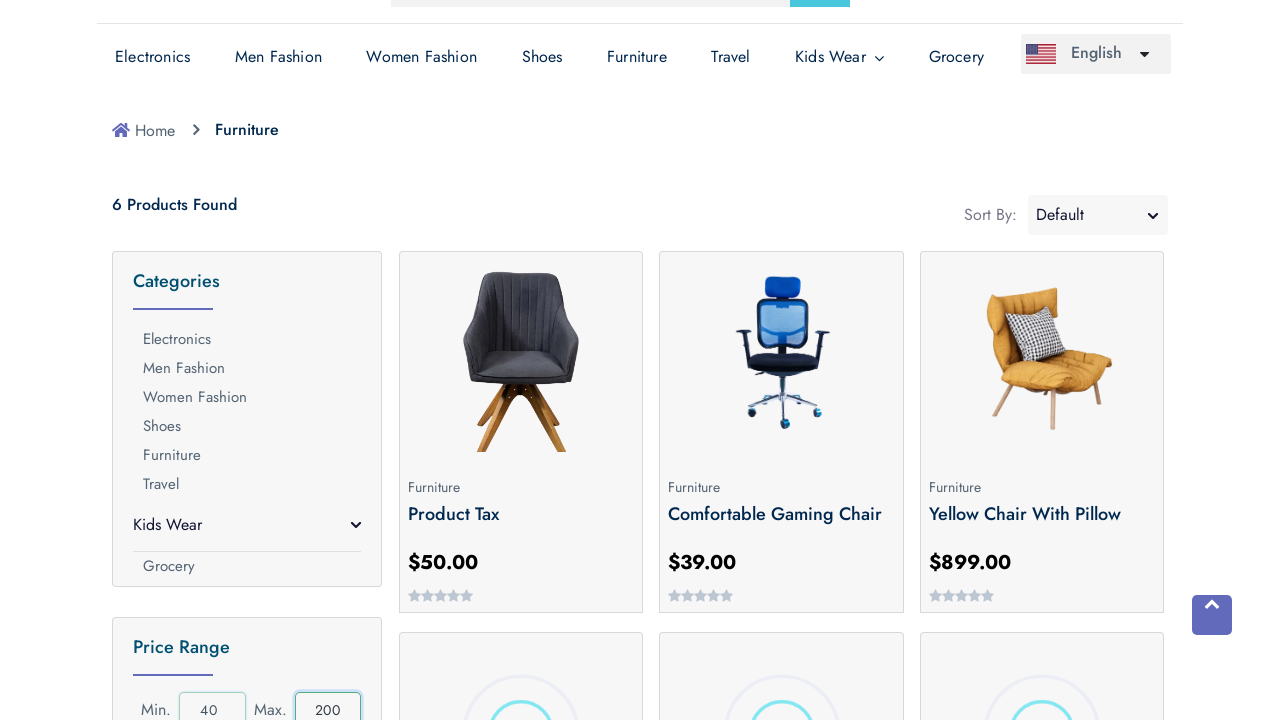

Clicked the price range filter button to apply filters (40-200) at (247, 360) on .price-range-button
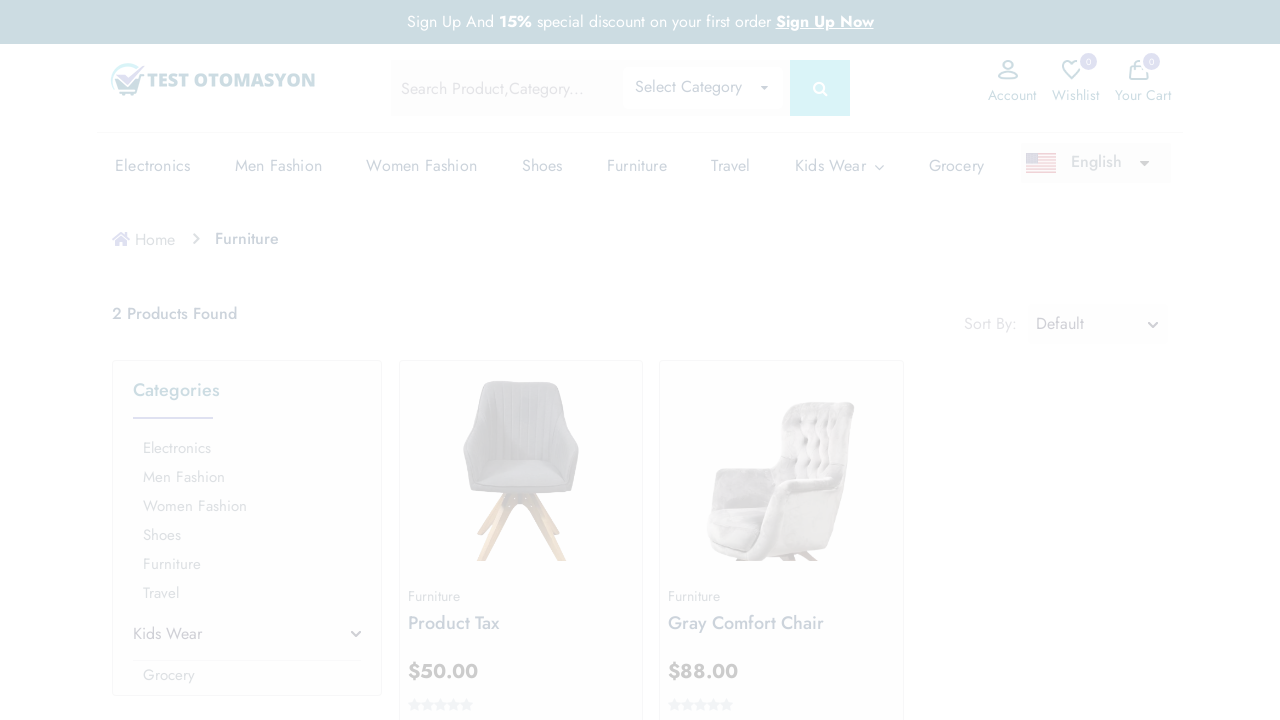

Waited for filtered products to load
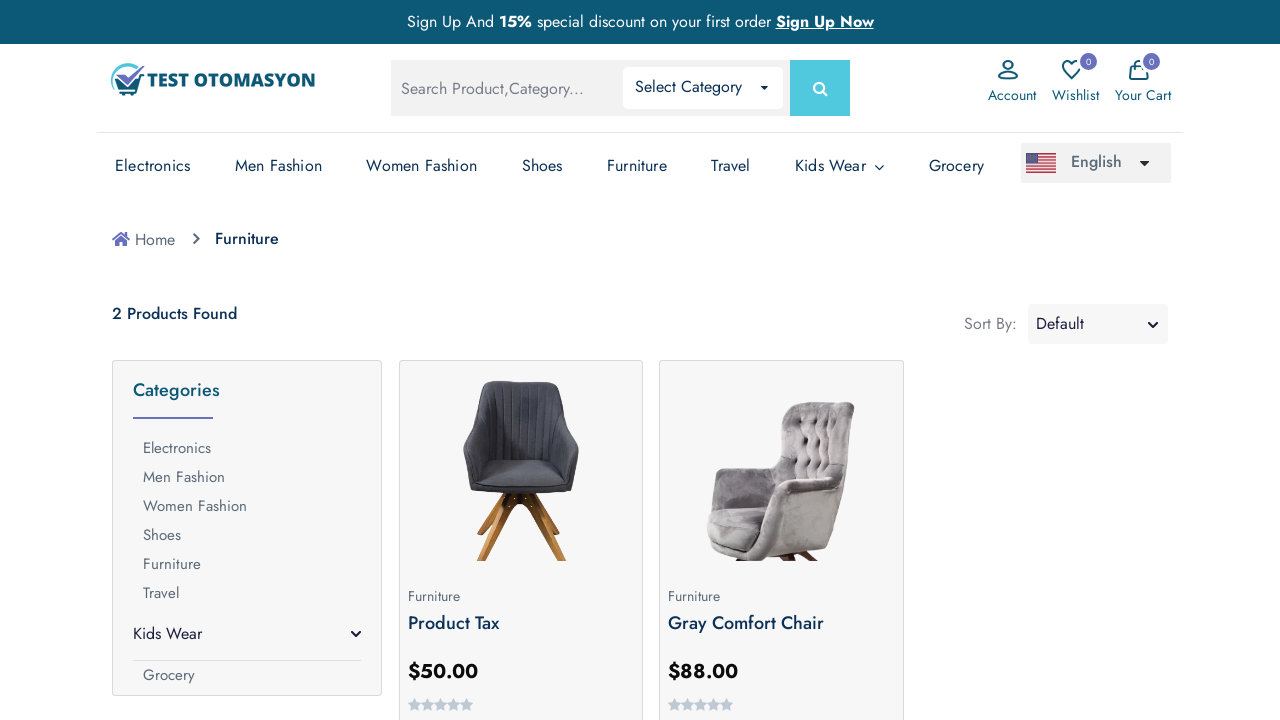

Clicked on the first product in the filtered results at (521, 540) on xpath=//*[@*='product-box mb-2 pb-1'] >> nth=0
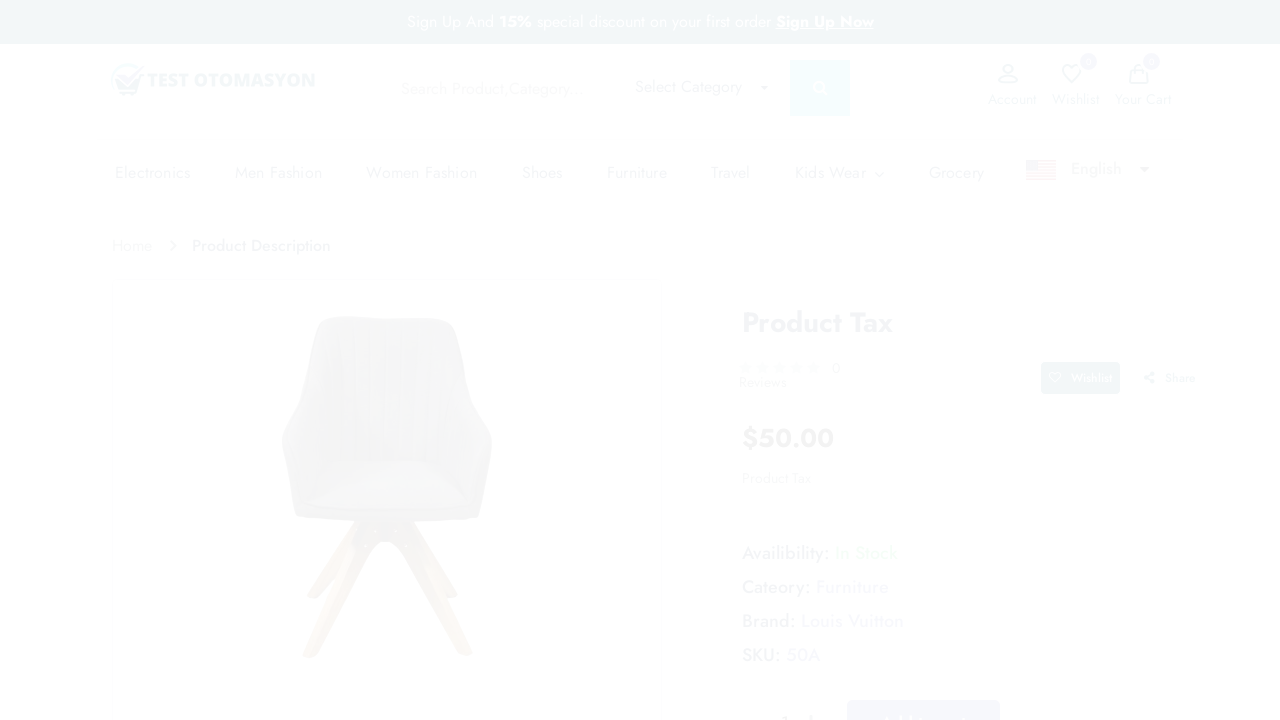

Waited for product details page to load and price element to be visible
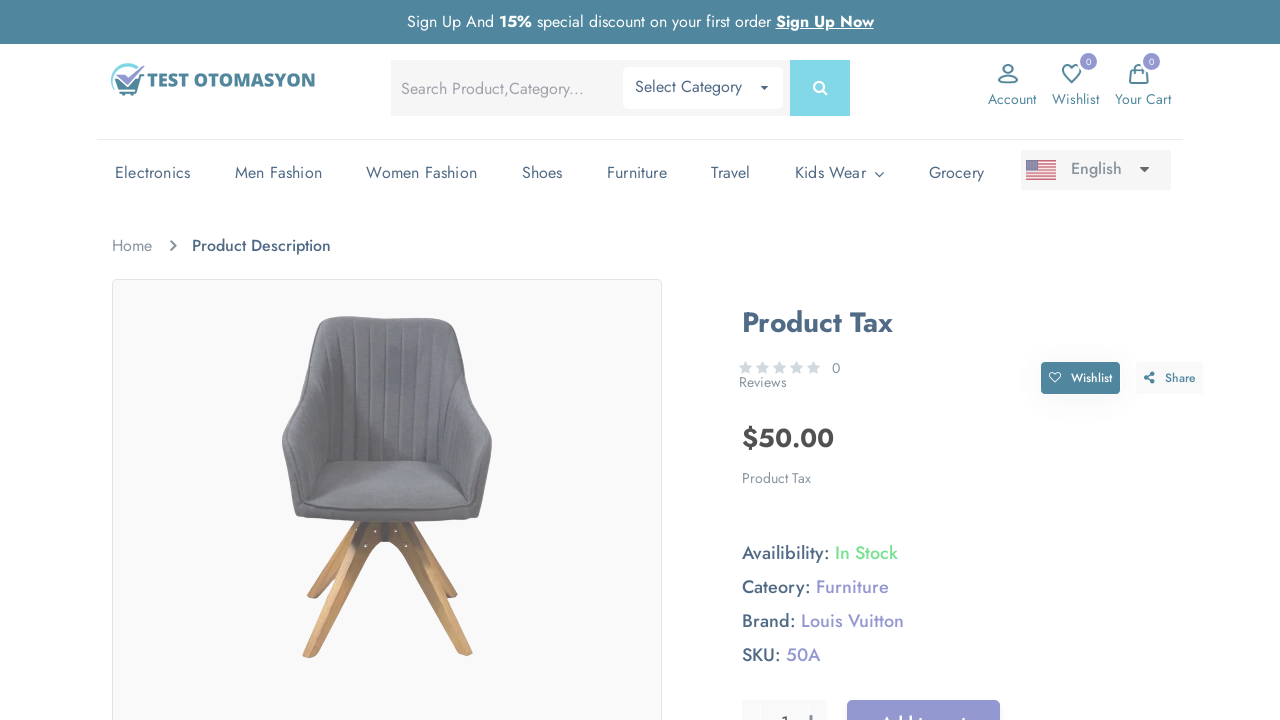

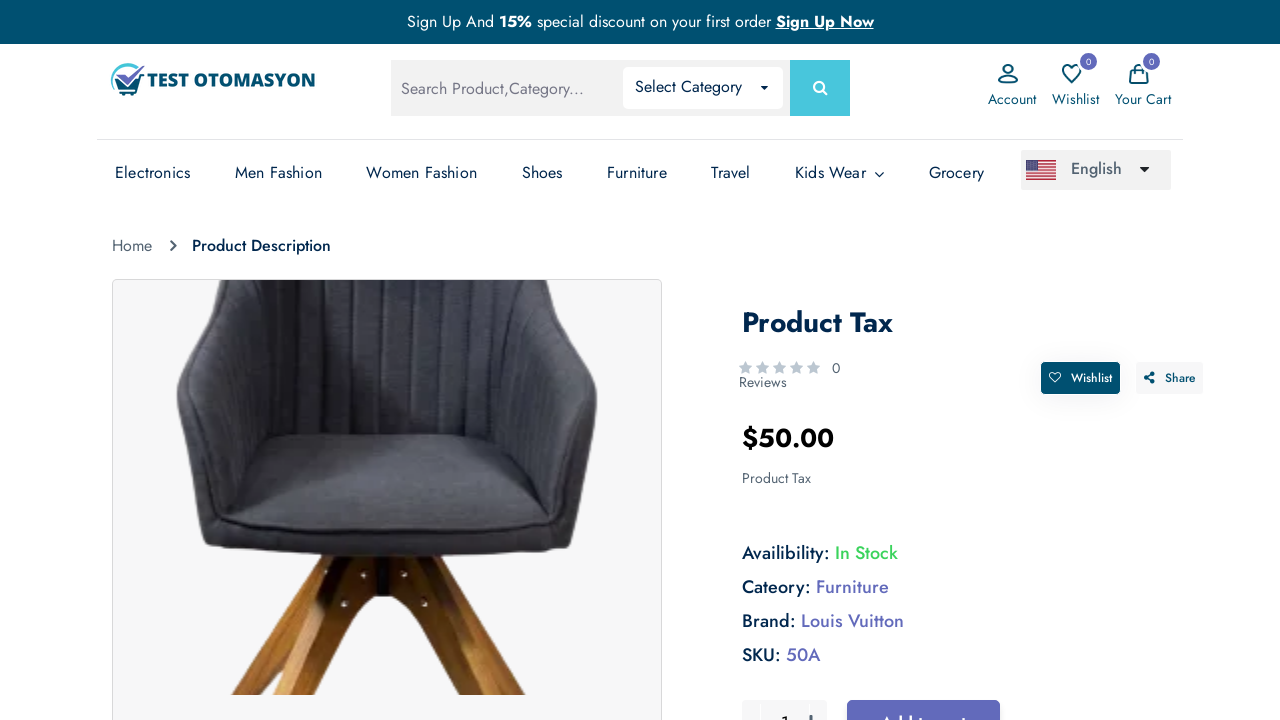